Tests the draggable functionality on jQuery UI demo page by clicking and dragging an element to a new position

Starting URL: https://jqueryui.com/draggable

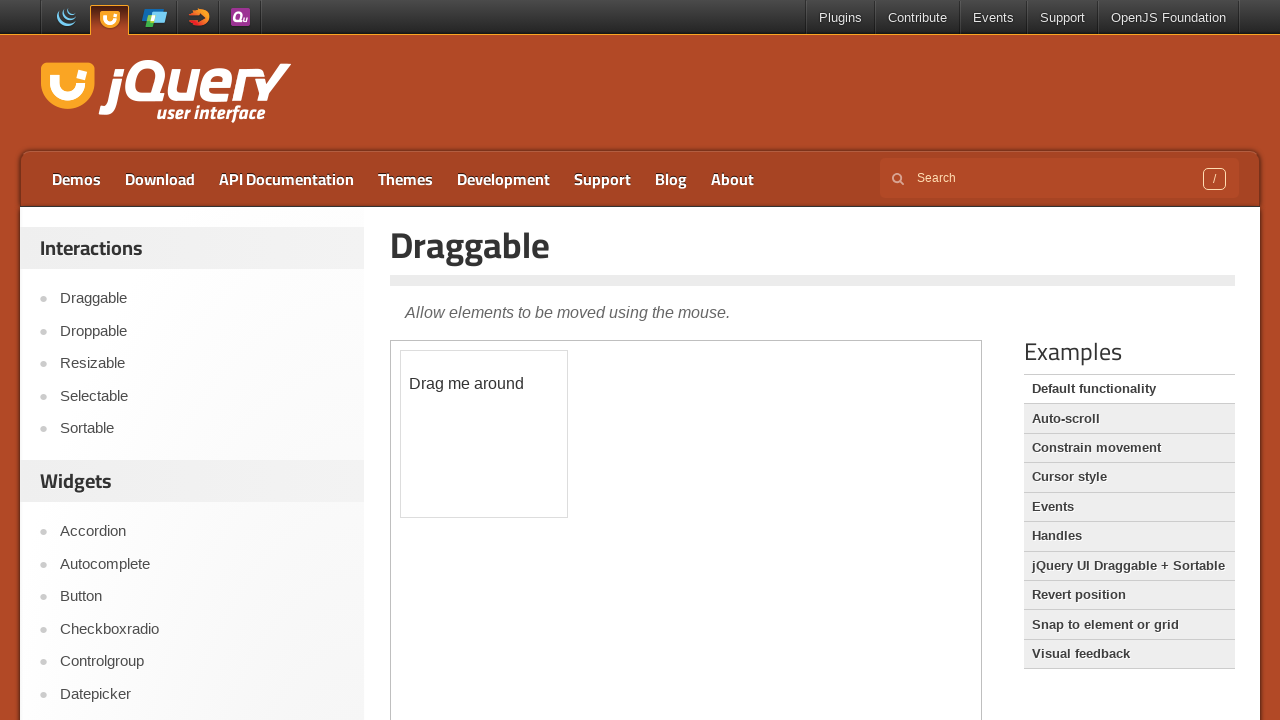

Located iframe containing draggable demo
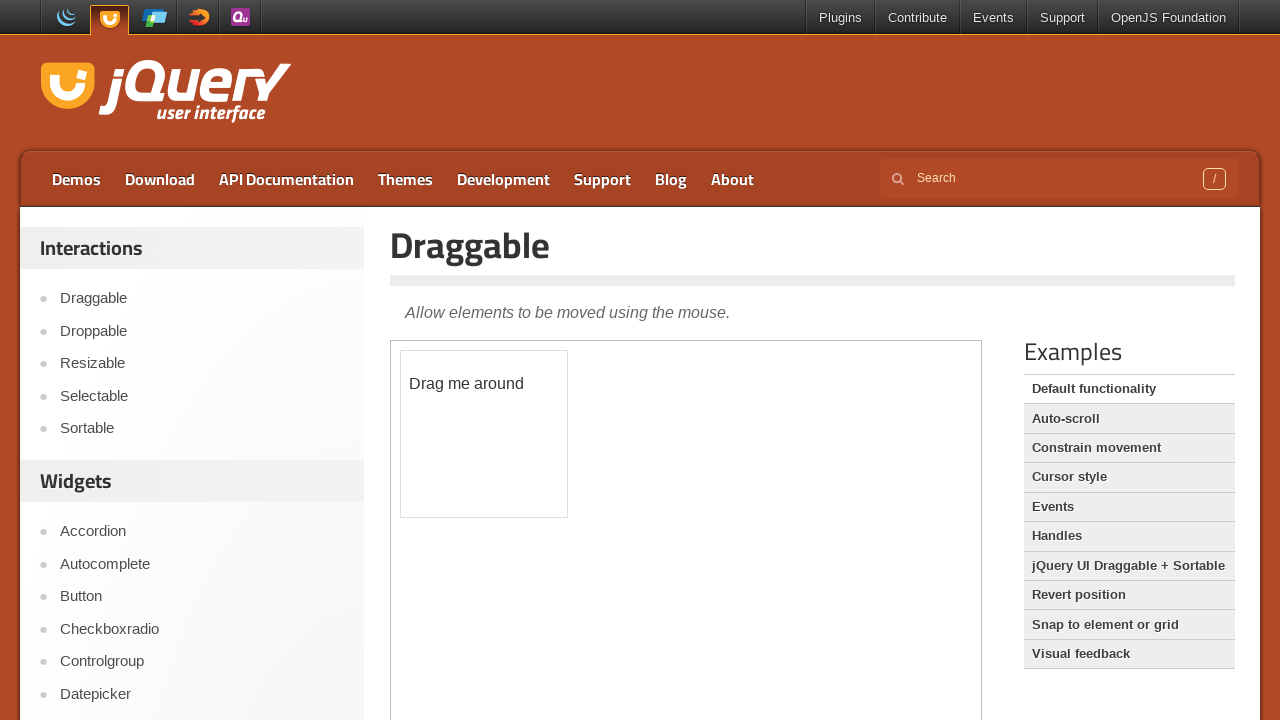

Located draggable element within iframe
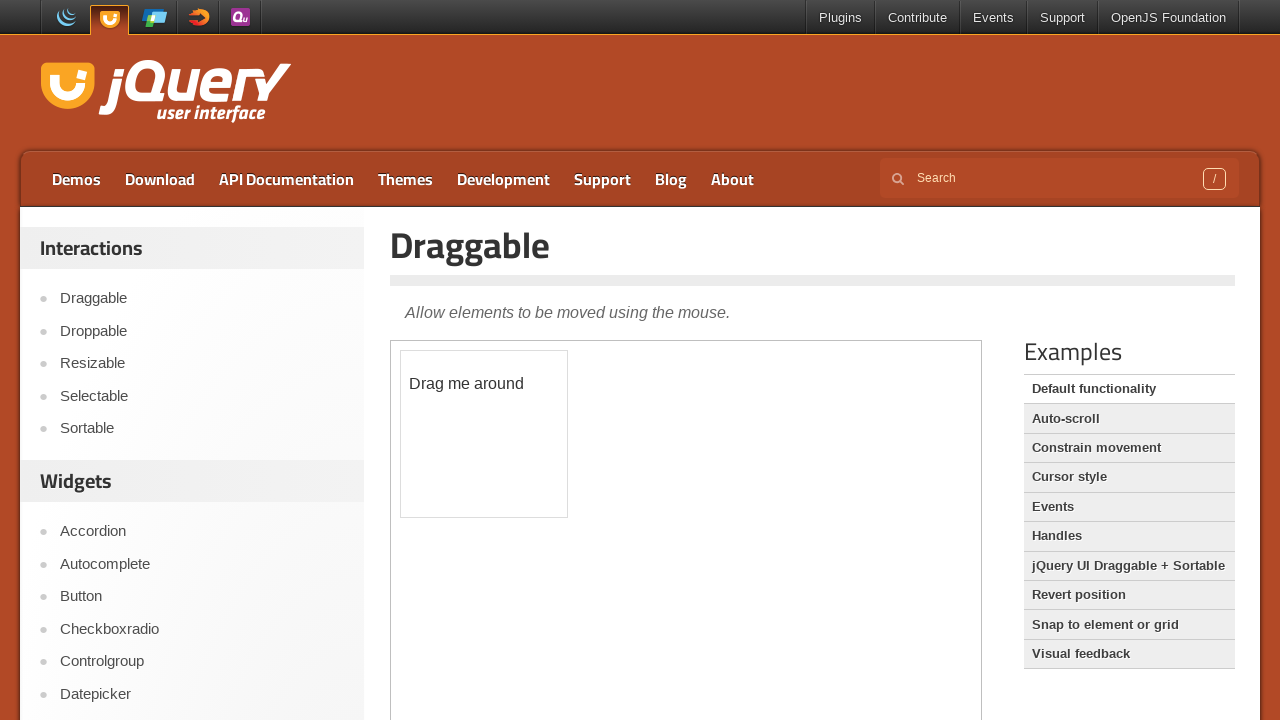

Retrieved bounding box of draggable element
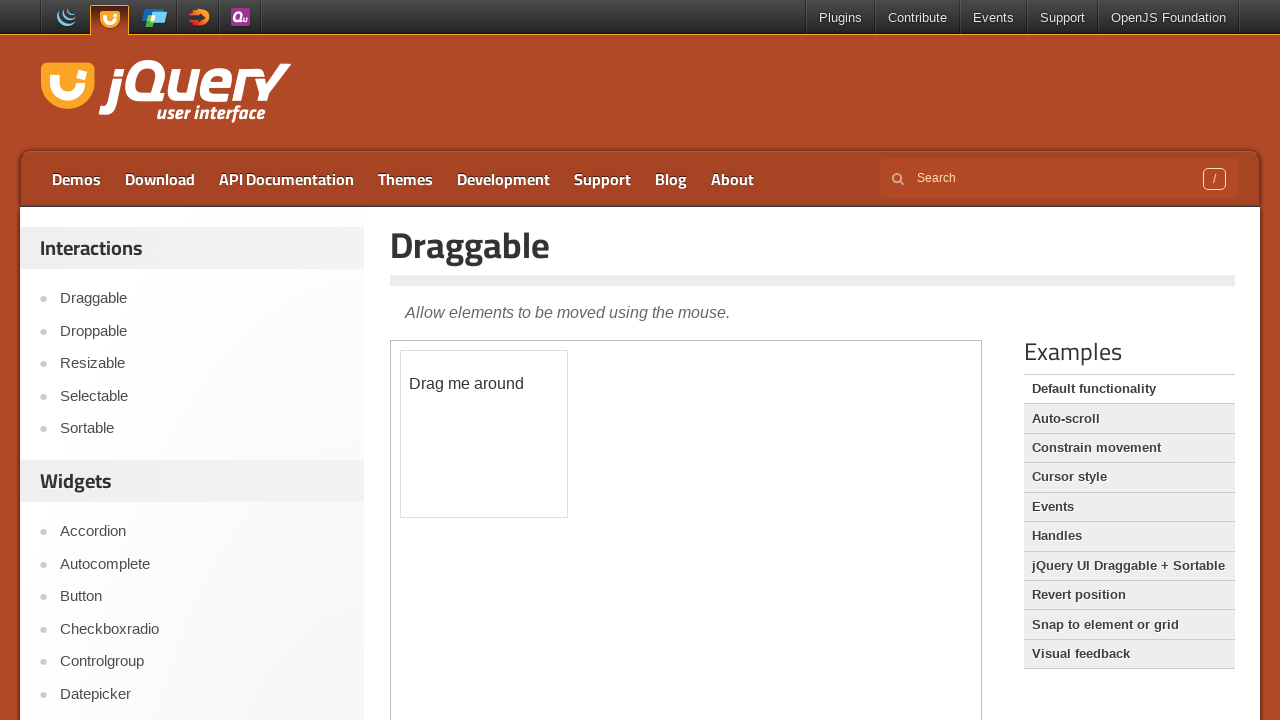

Moved mouse to center of draggable element at (484, 434)
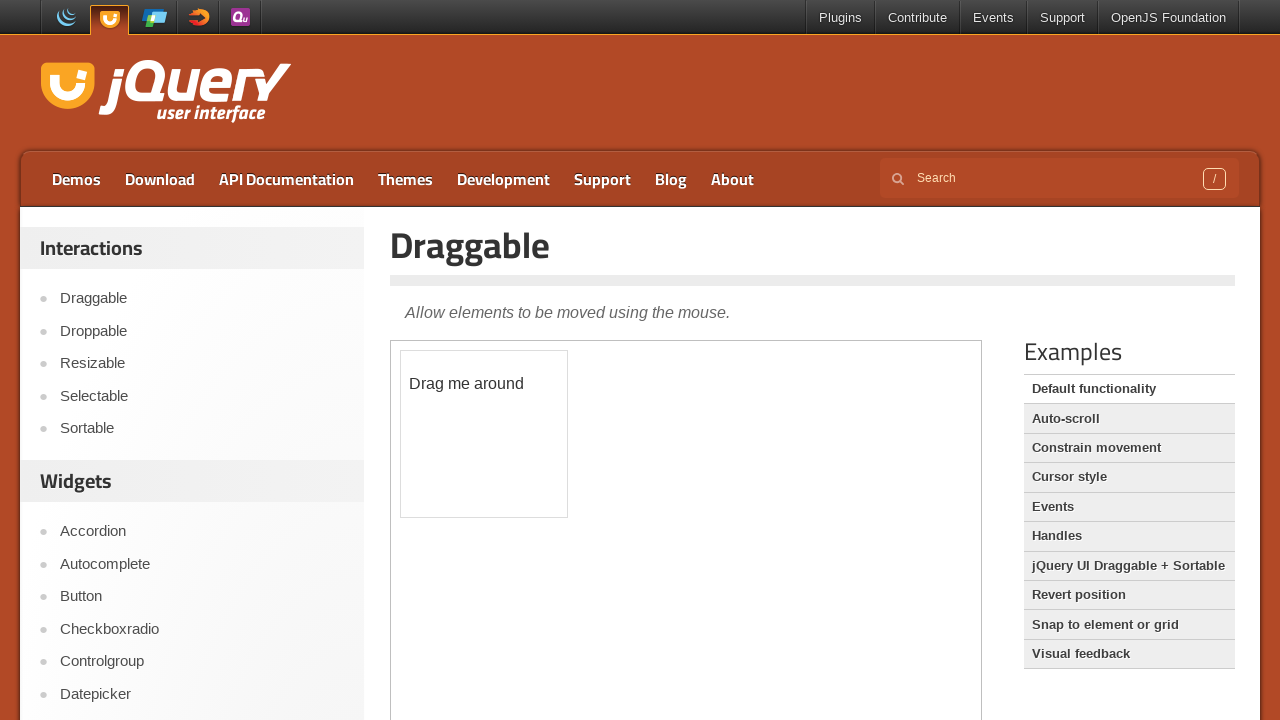

Pressed mouse button down on draggable element at (484, 434)
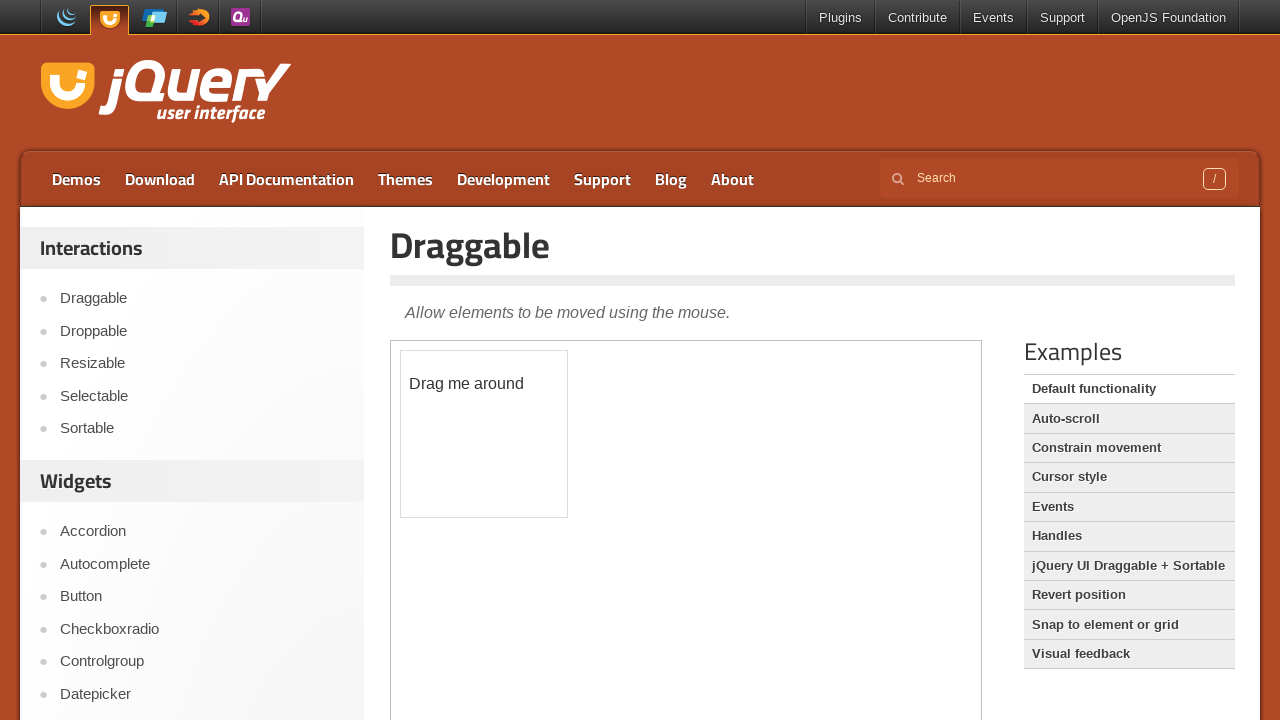

Dragged element 150px right and 150px down at (634, 584)
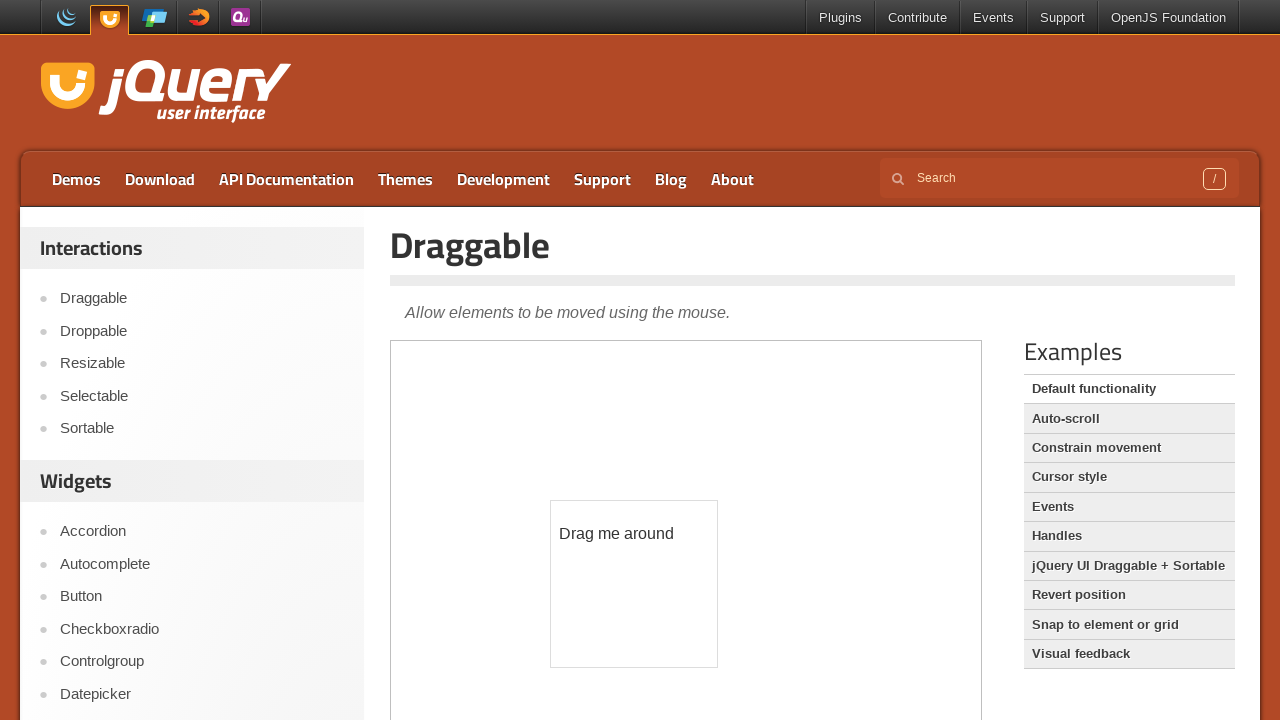

Released mouse button to complete drag operation at (634, 584)
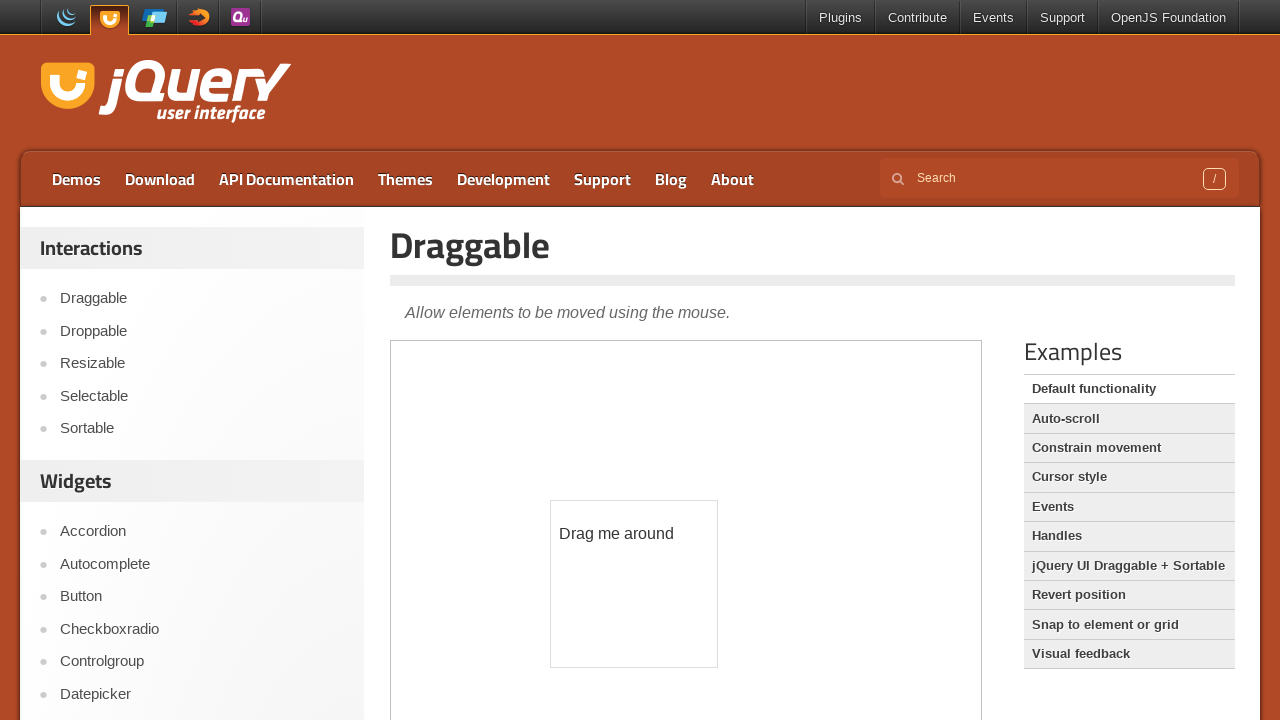

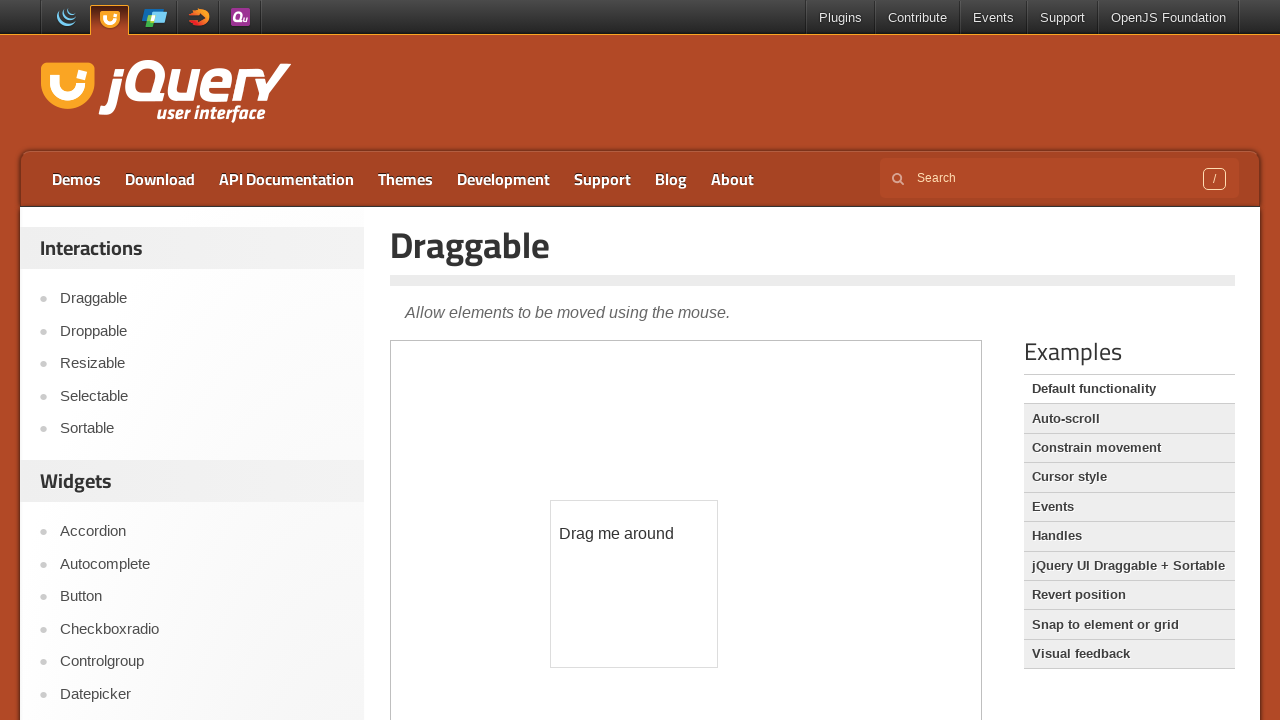